Navigates to the dropdown page and selects "Option 2" from the dropdown list

Starting URL: https://the-internet.herokuapp.com/dropdown

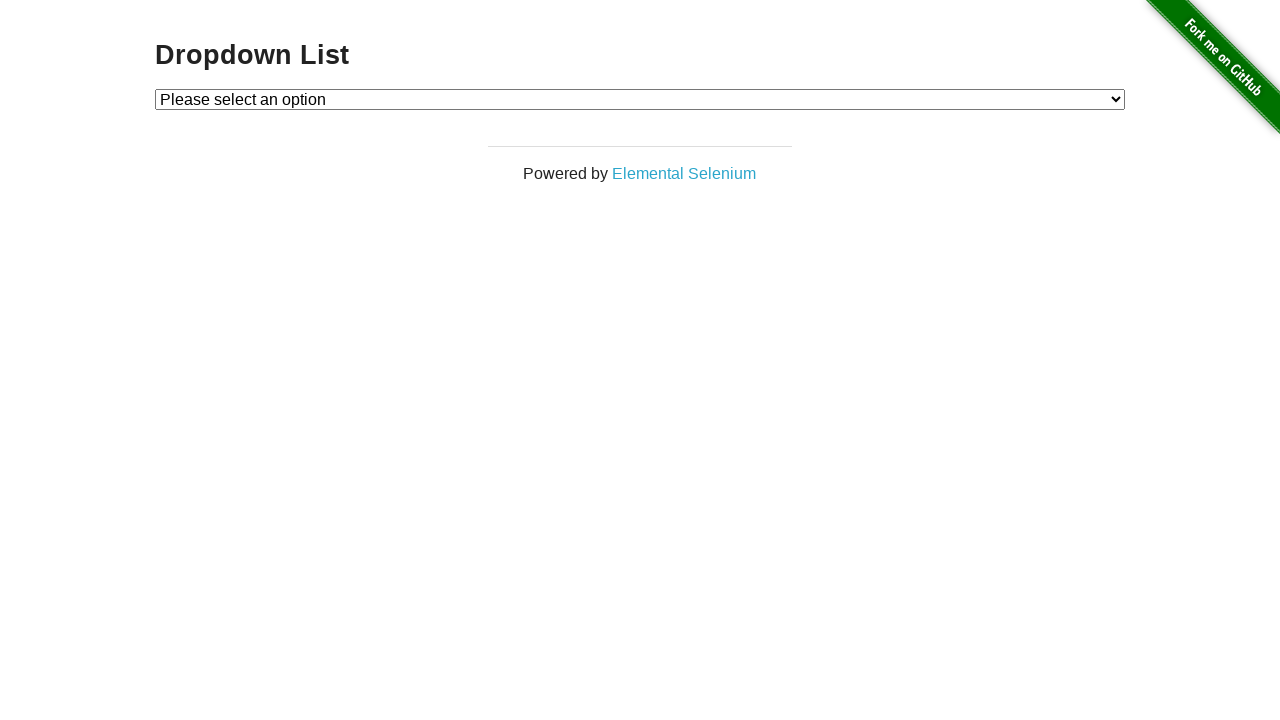

Navigated to dropdown page
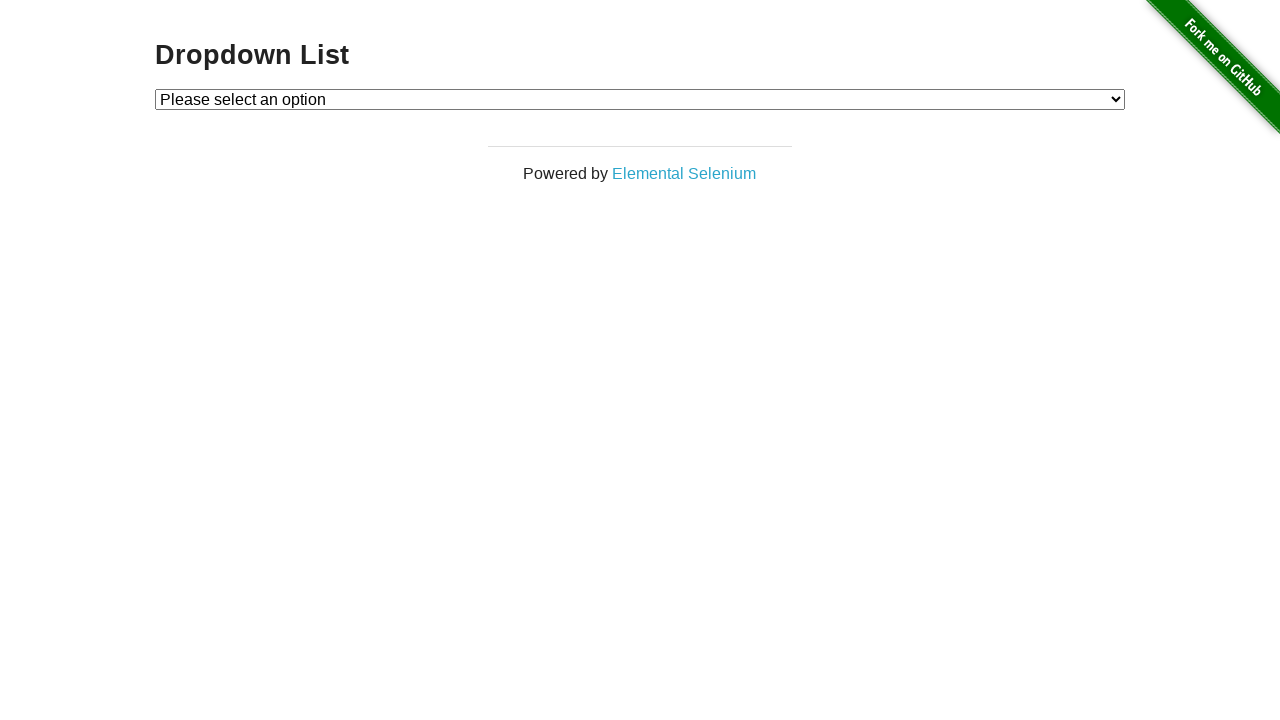

Selected 'Option 2' from dropdown list on #dropdown
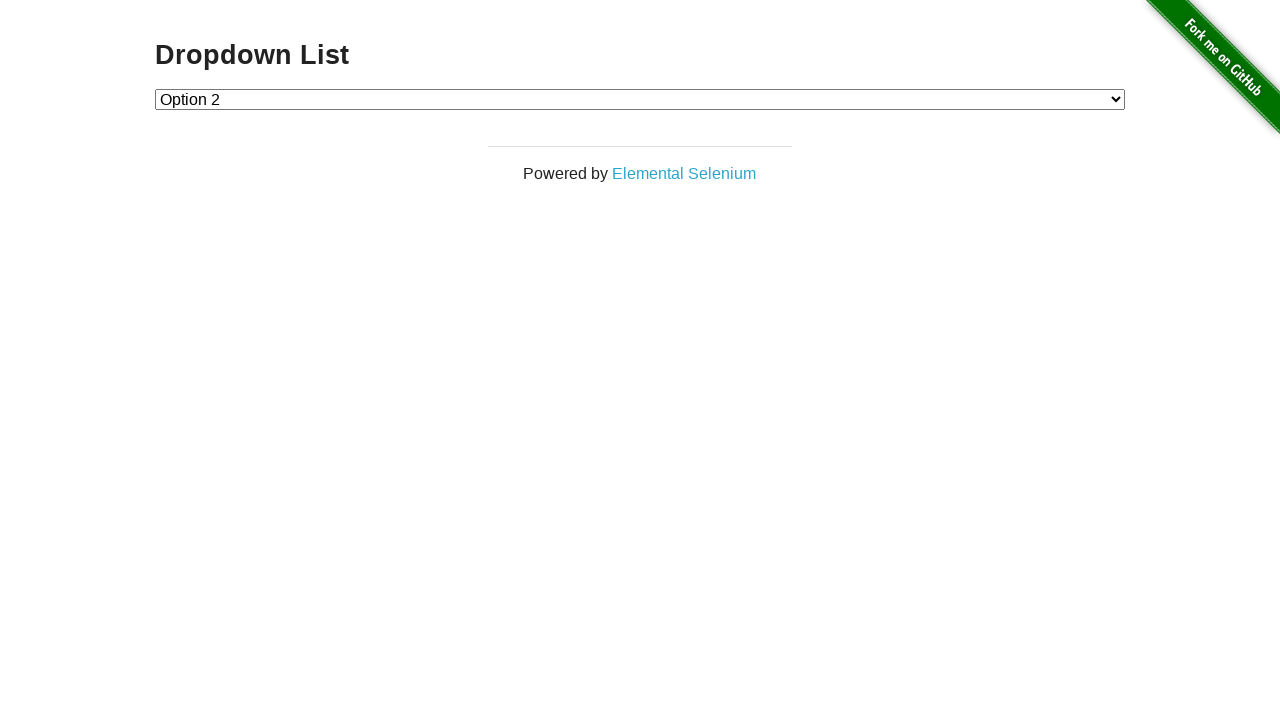

Retrieved selected dropdown value
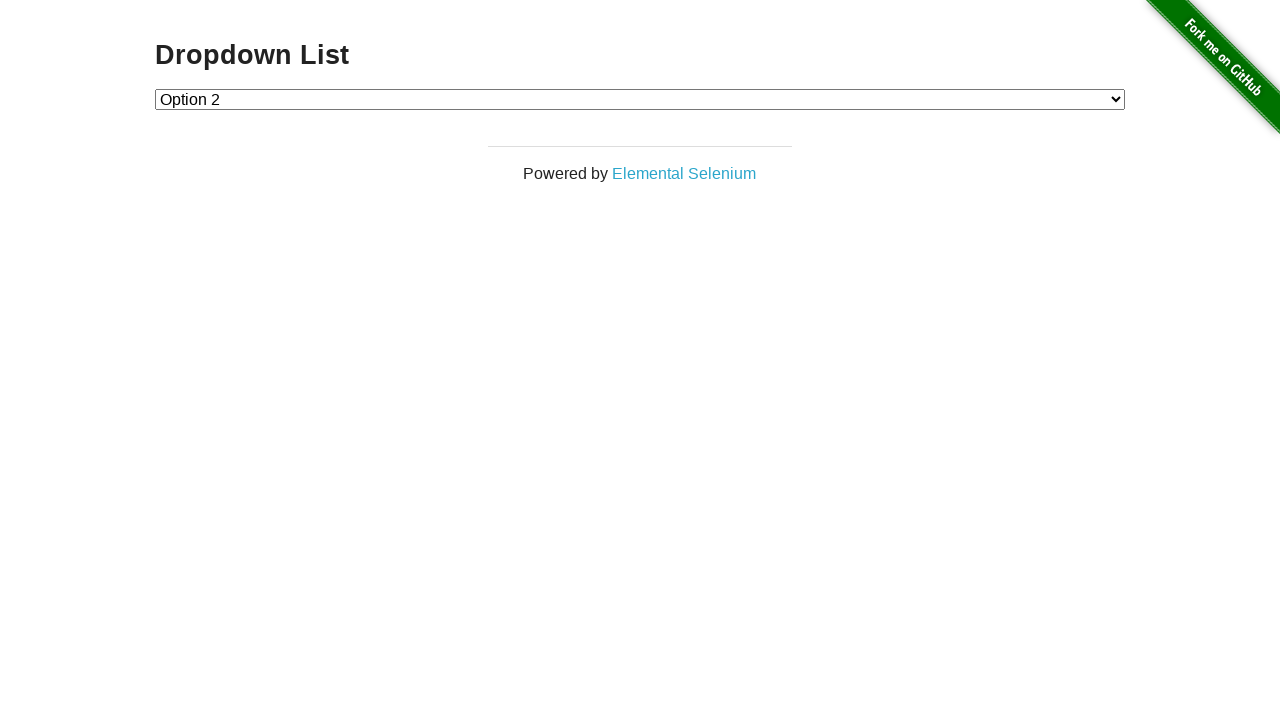

Verified that dropdown value equals '2'
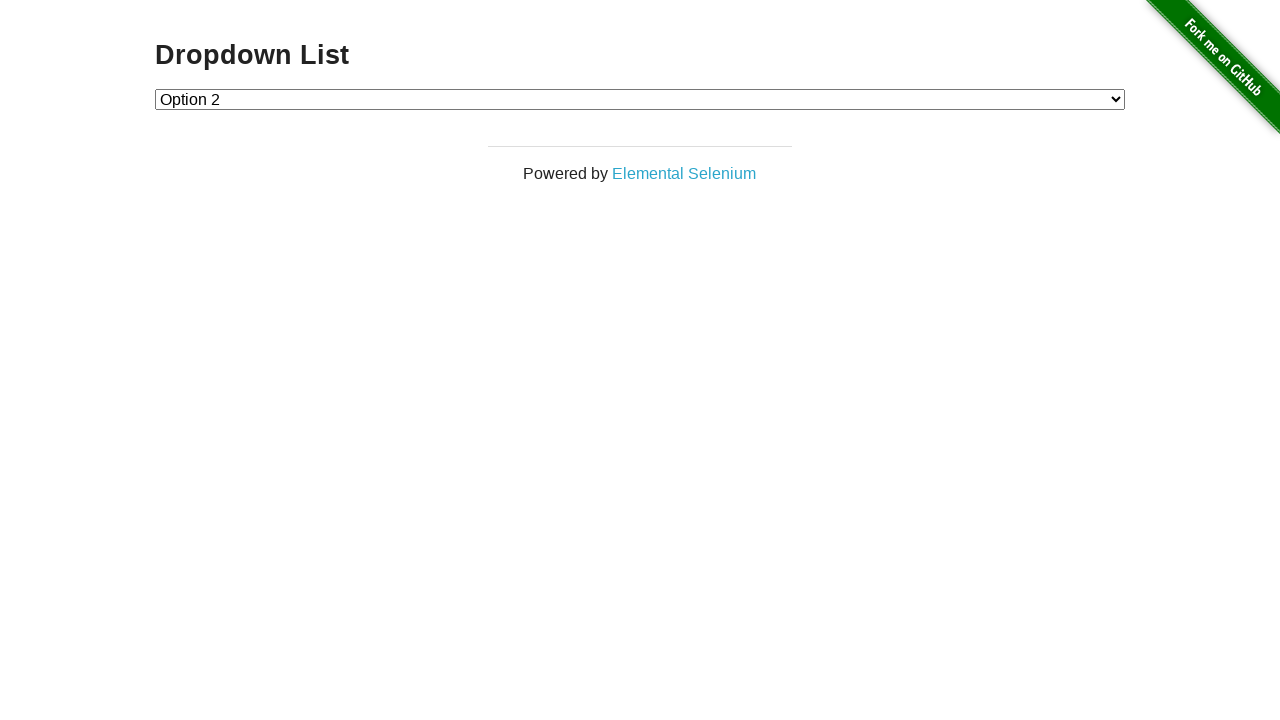

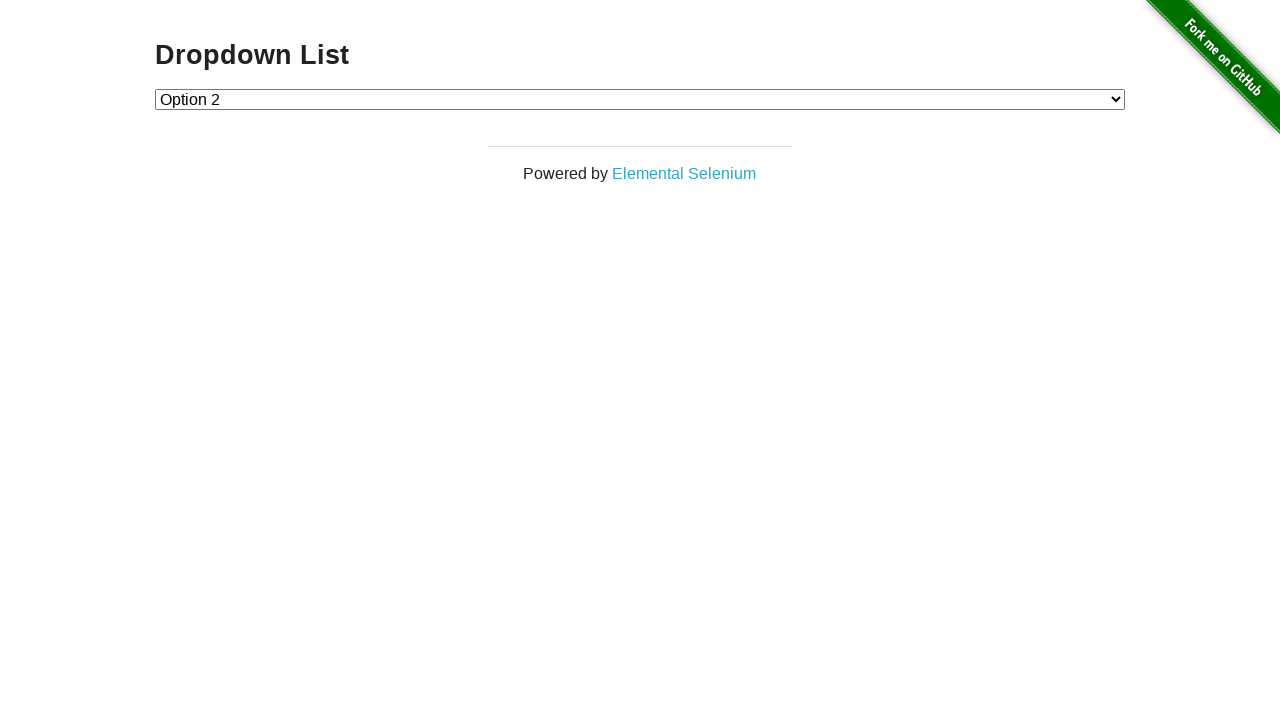